Tests editing a todo item by double-clicking, filling new text, and pressing Enter

Starting URL: https://demo.playwright.dev/todomvc

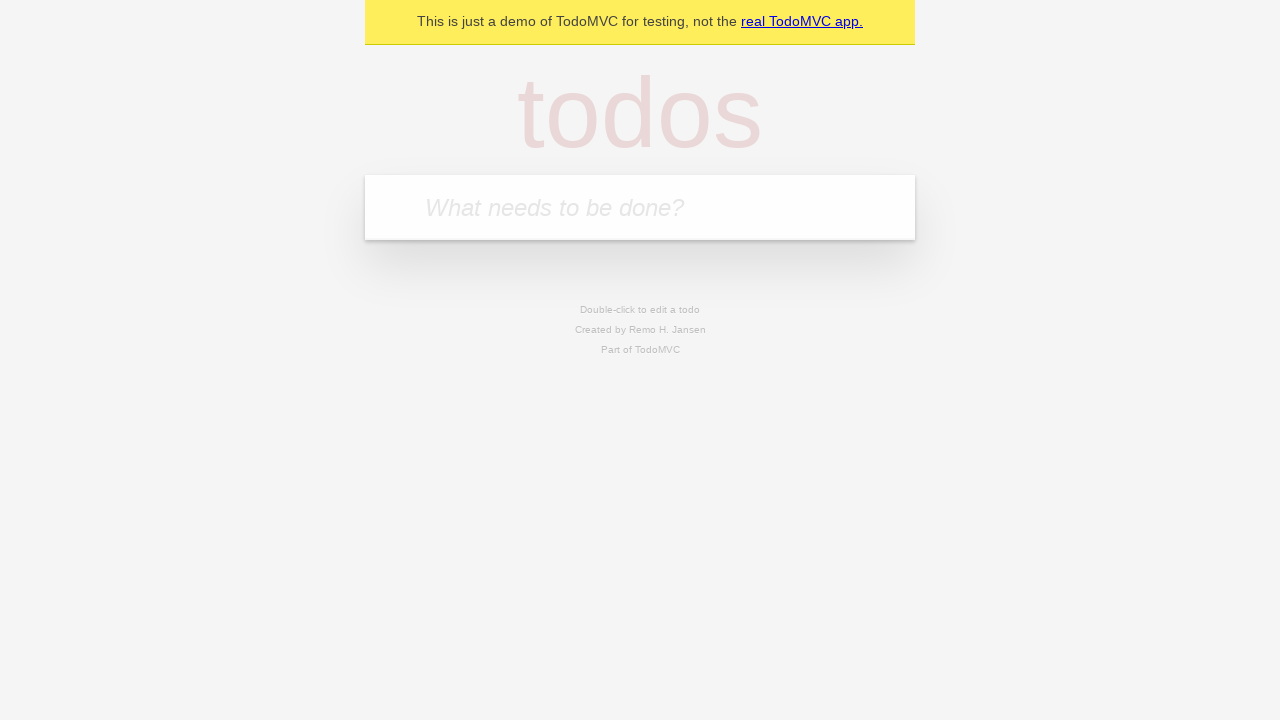

Filled first todo input with 'buy some cheese' on internal:attr=[placeholder="What needs to be done?"i]
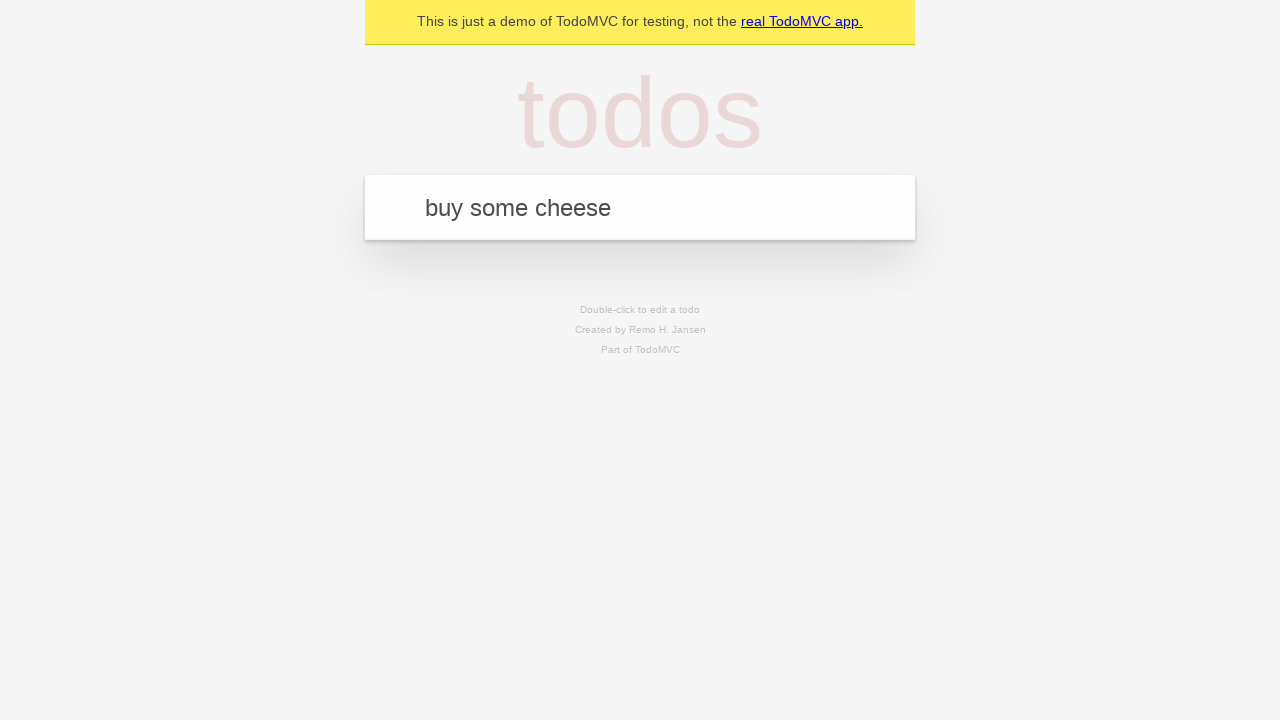

Pressed Enter to create first todo item on internal:attr=[placeholder="What needs to be done?"i]
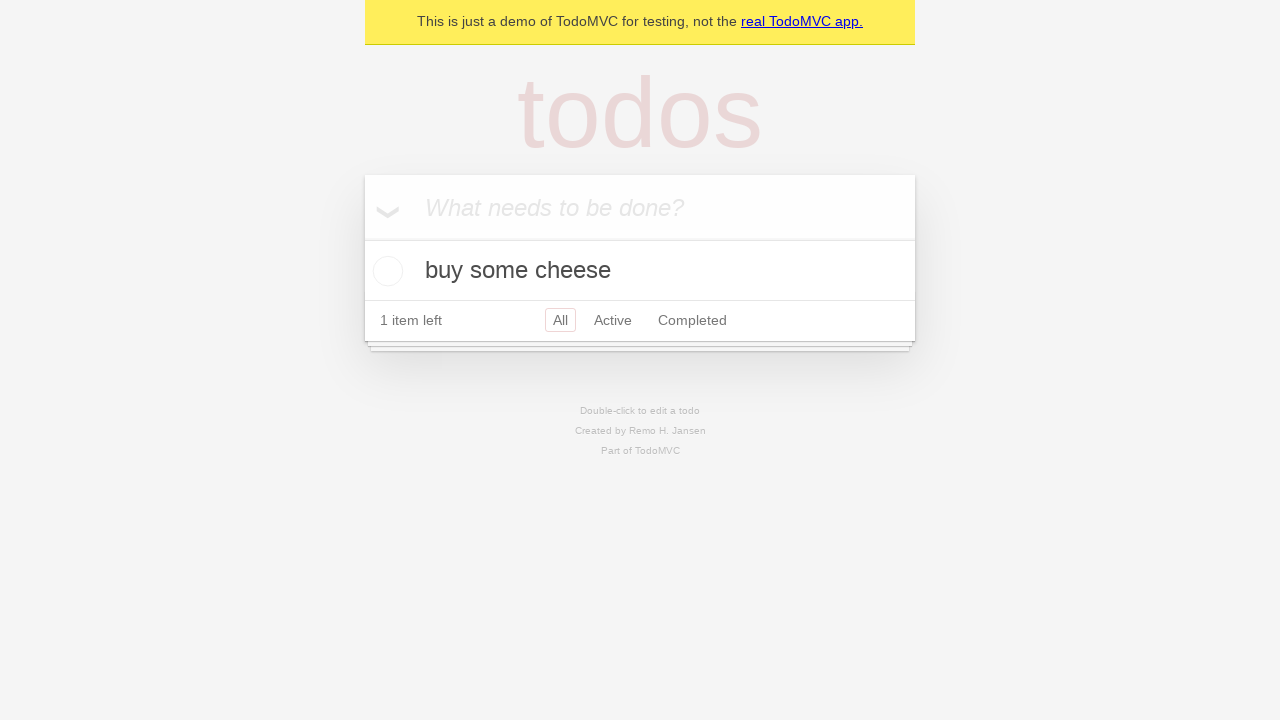

Filled second todo input with 'feed the cat' on internal:attr=[placeholder="What needs to be done?"i]
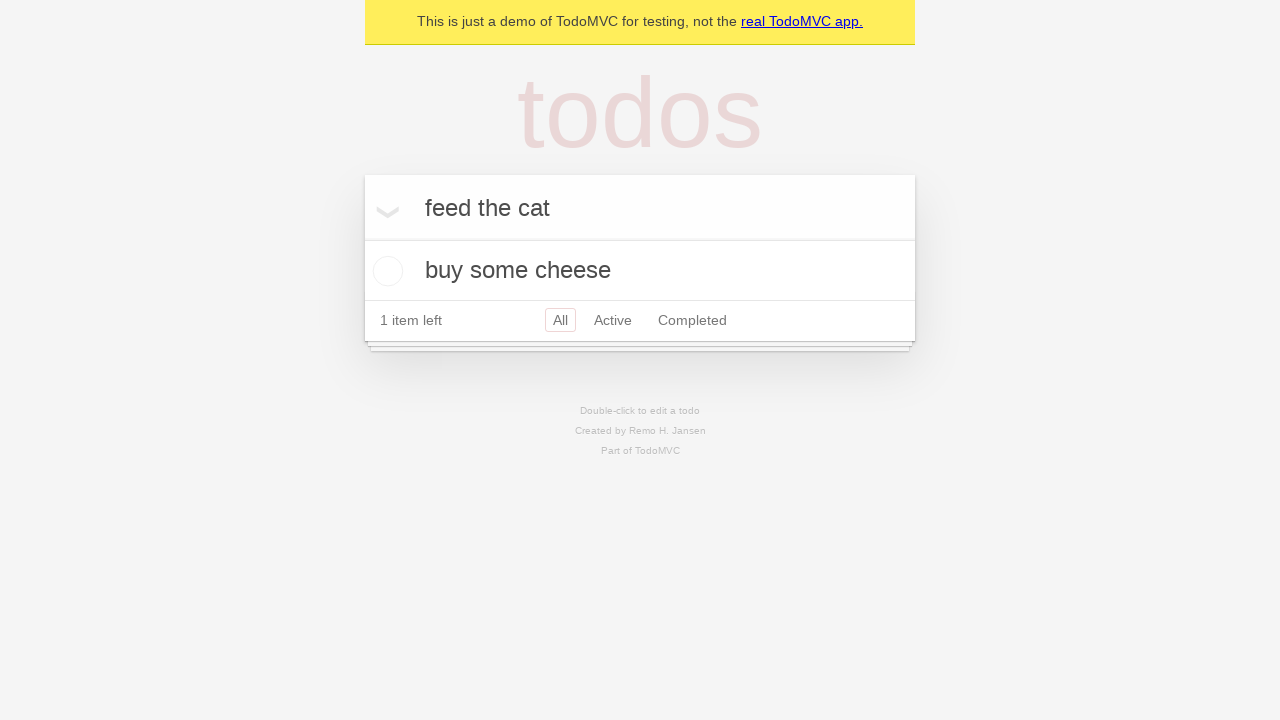

Pressed Enter to create second todo item on internal:attr=[placeholder="What needs to be done?"i]
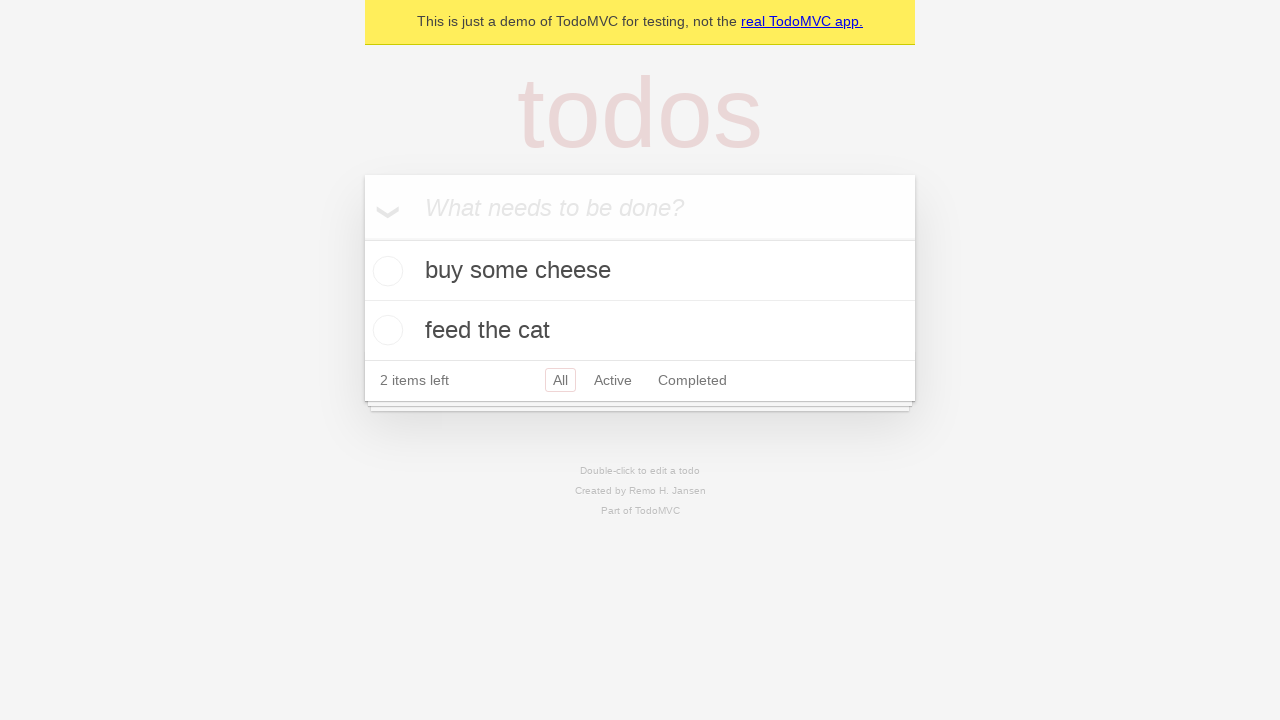

Filled third todo input with 'book a doctors appointment' on internal:attr=[placeholder="What needs to be done?"i]
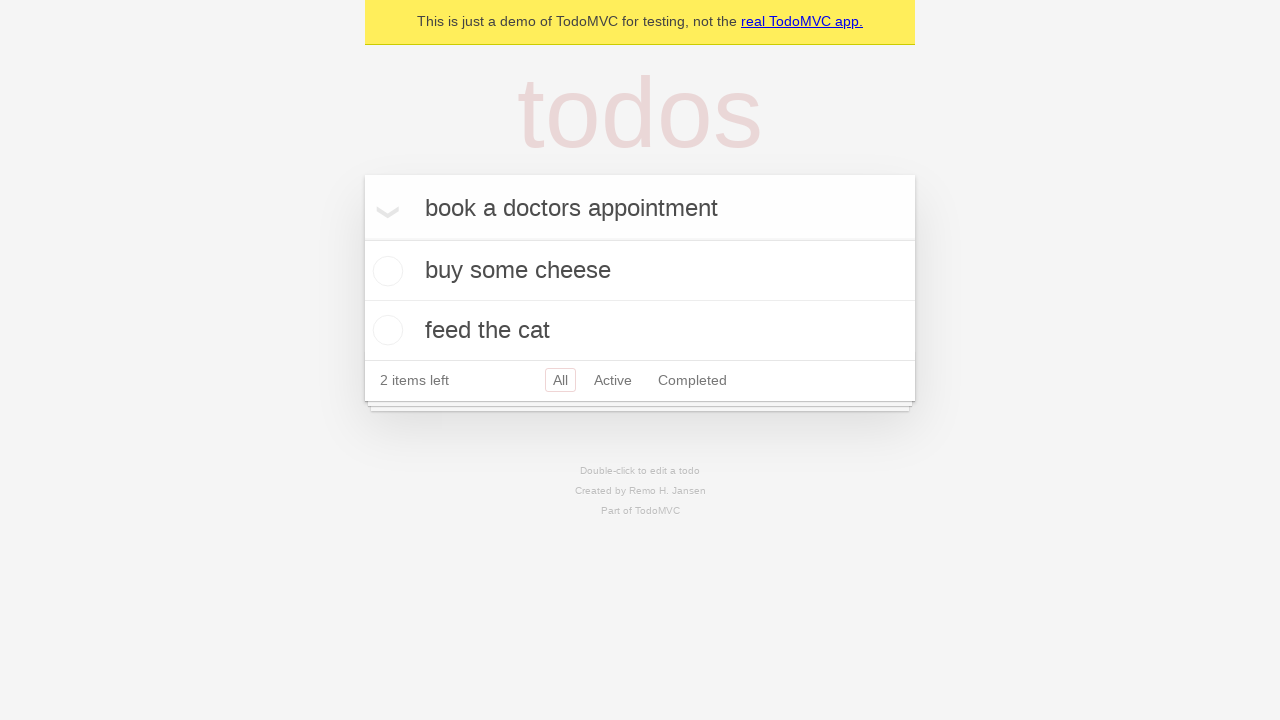

Pressed Enter to create third todo item on internal:attr=[placeholder="What needs to be done?"i]
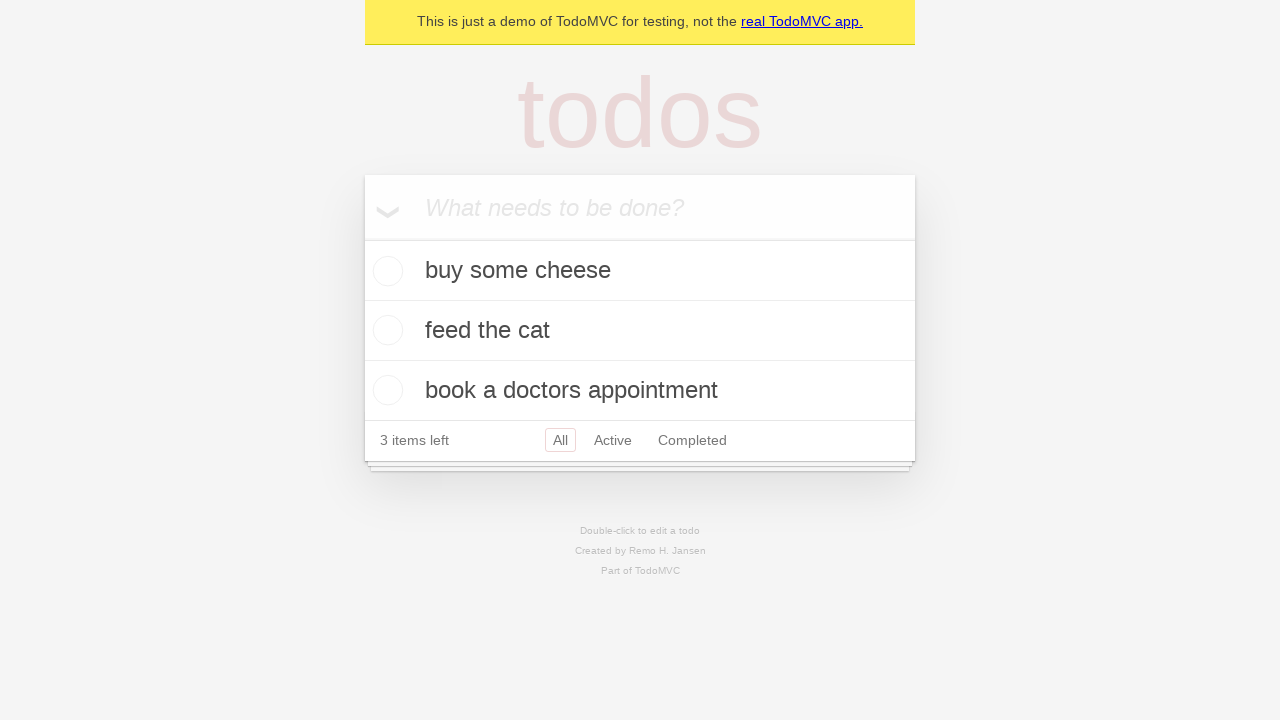

Located all todo items on the page
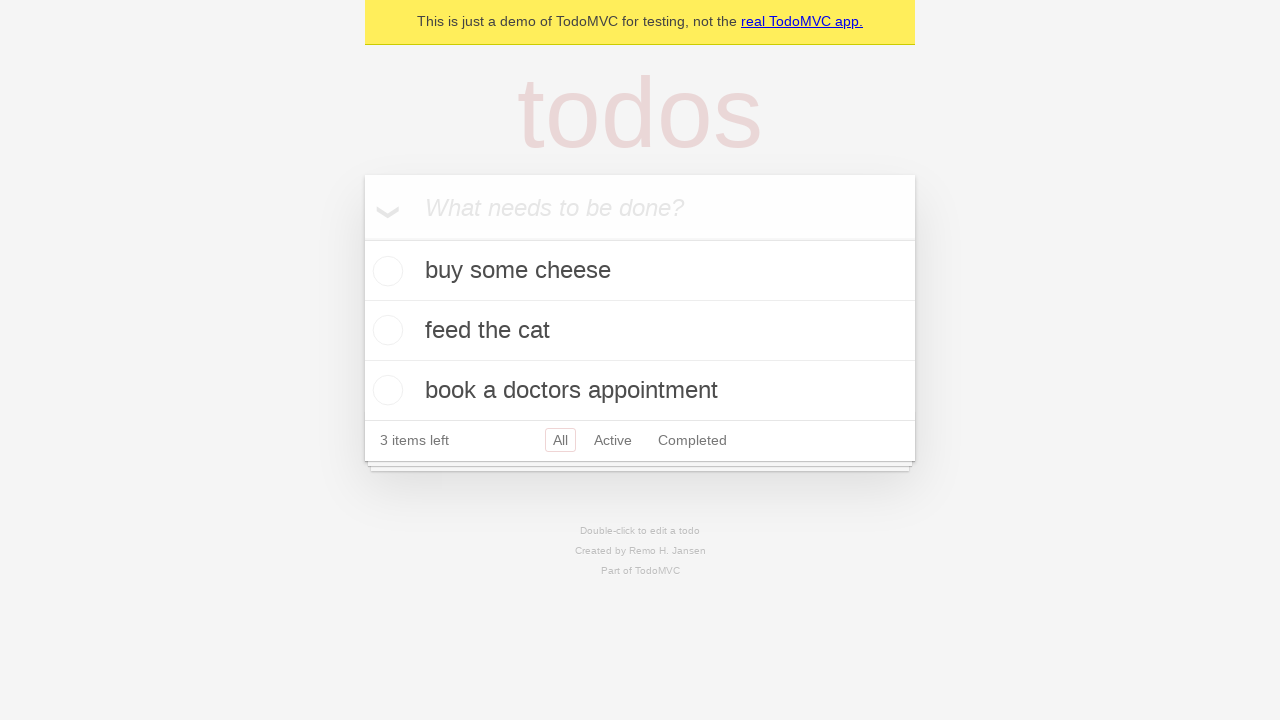

Selected the second todo item
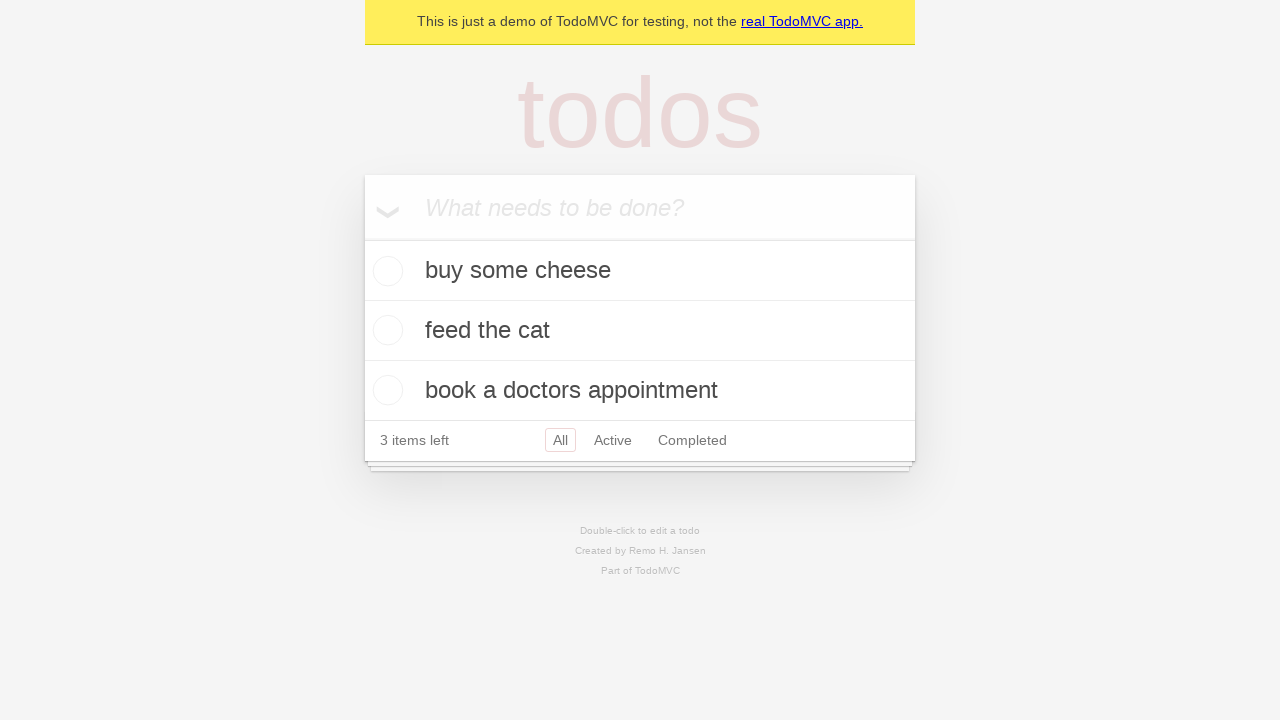

Double-clicked the second todo item to enter edit mode at (640, 331) on internal:testid=[data-testid="todo-item"s] >> nth=1
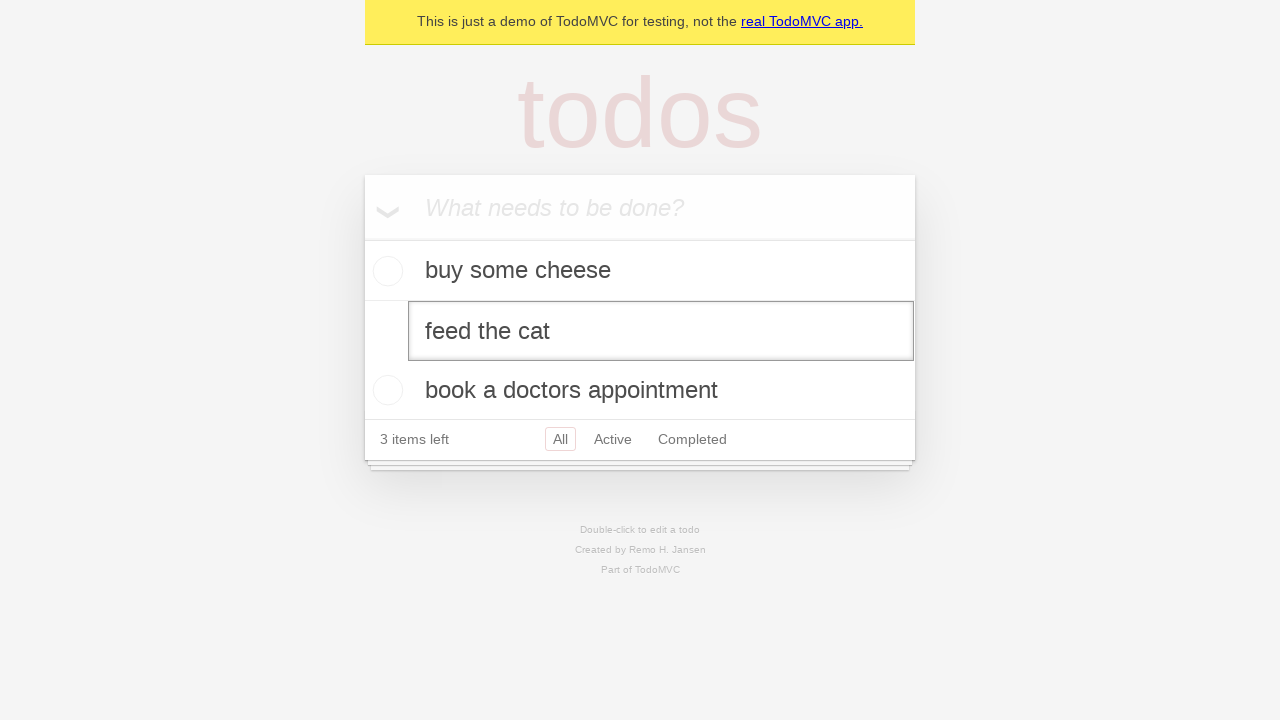

Filled edit textbox with 'buy some sausages' on internal:testid=[data-testid="todo-item"s] >> nth=1 >> internal:role=textbox[nam
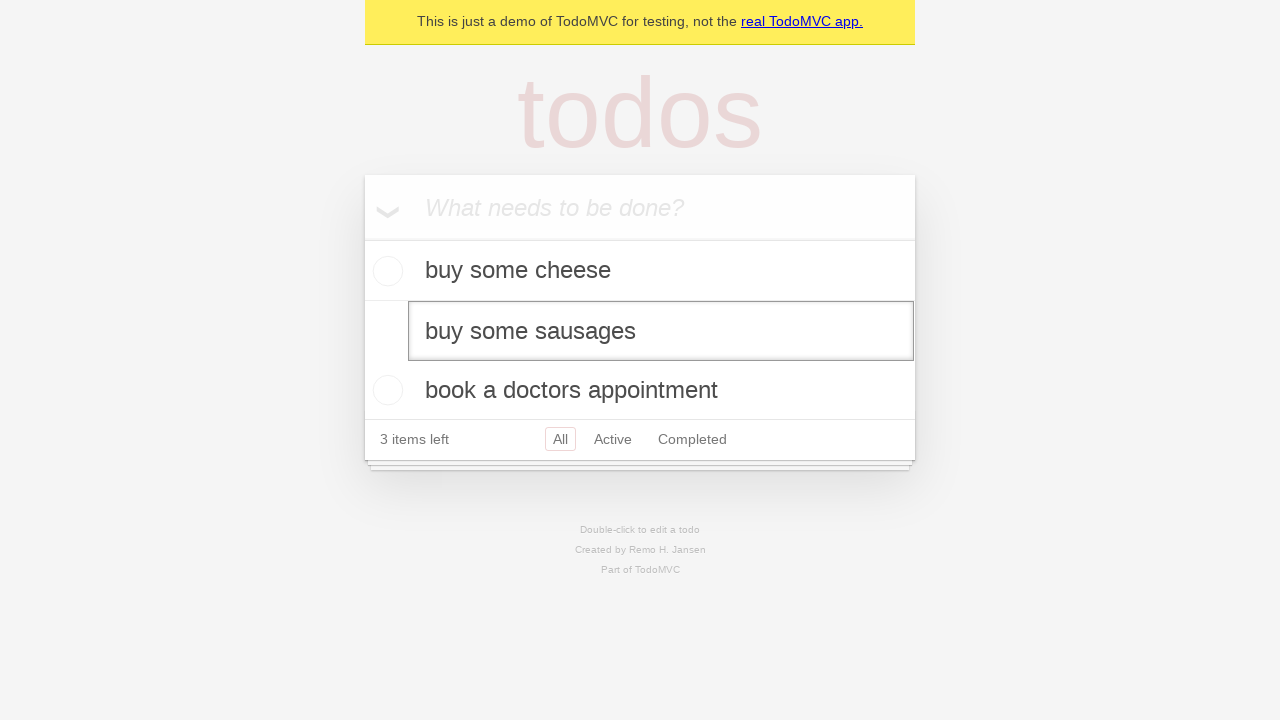

Pressed Enter to save the edited todo item on internal:testid=[data-testid="todo-item"s] >> nth=1 >> internal:role=textbox[nam
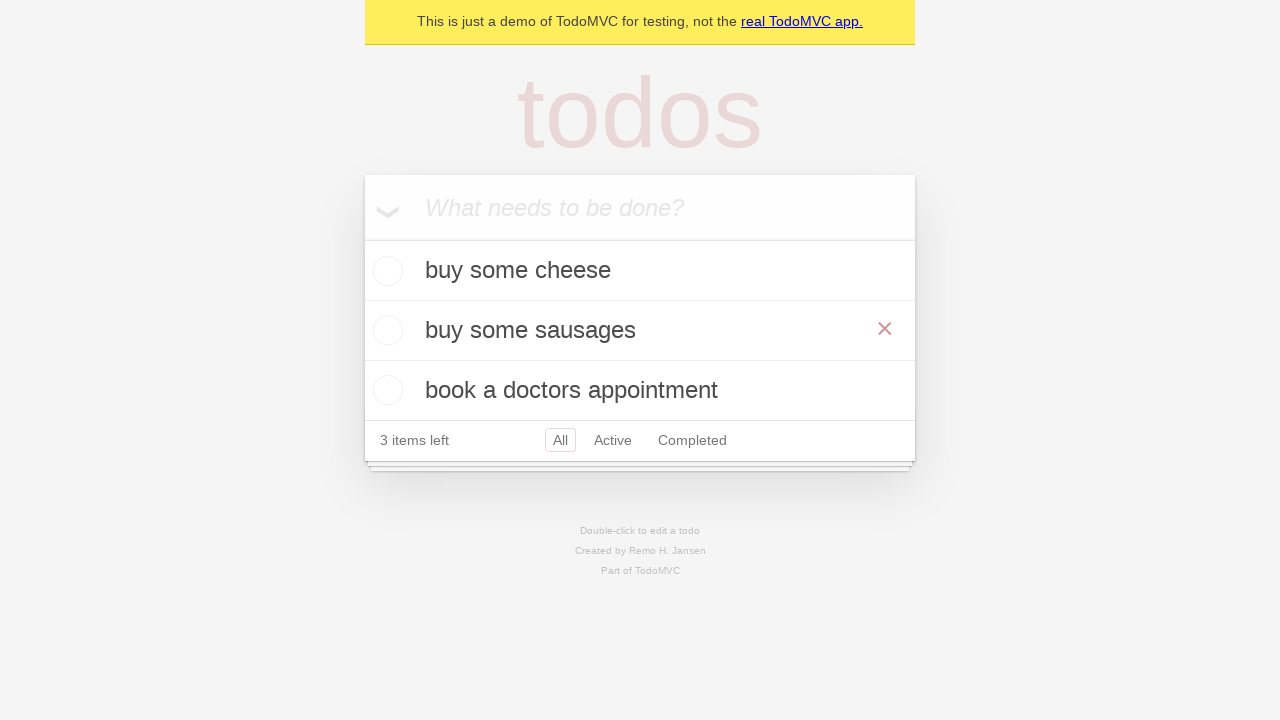

Waited for edit operation to complete
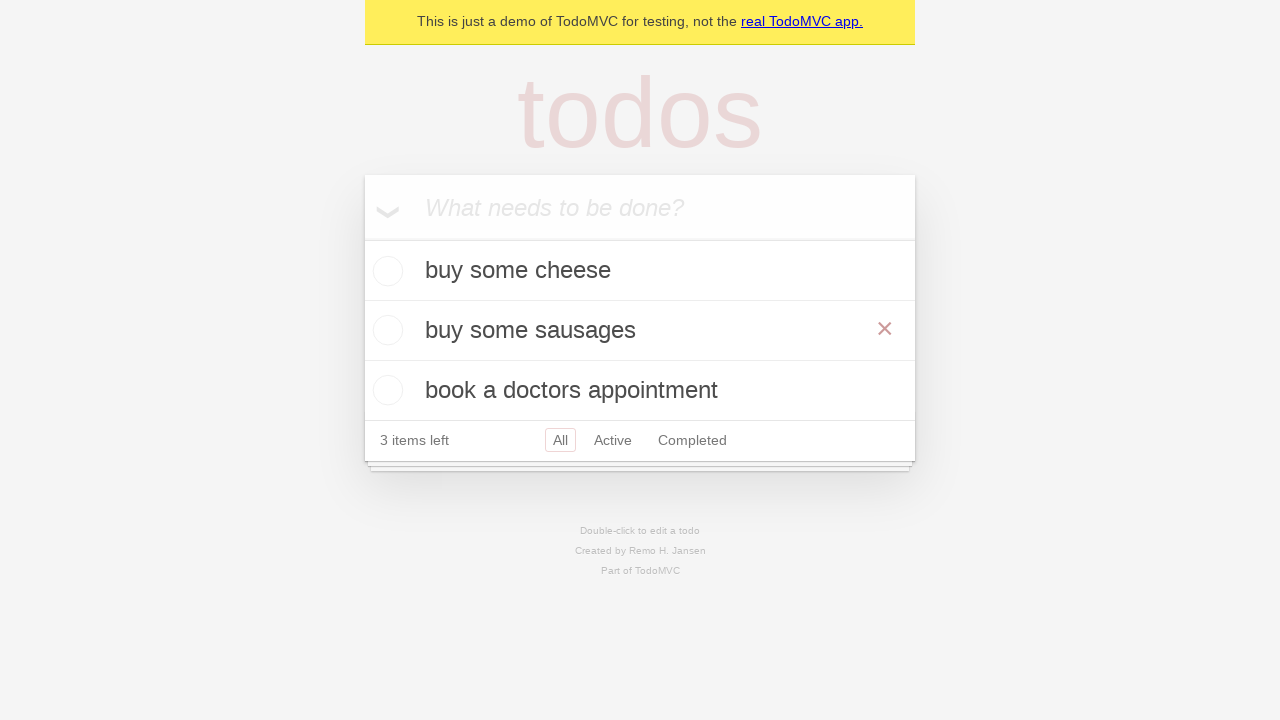

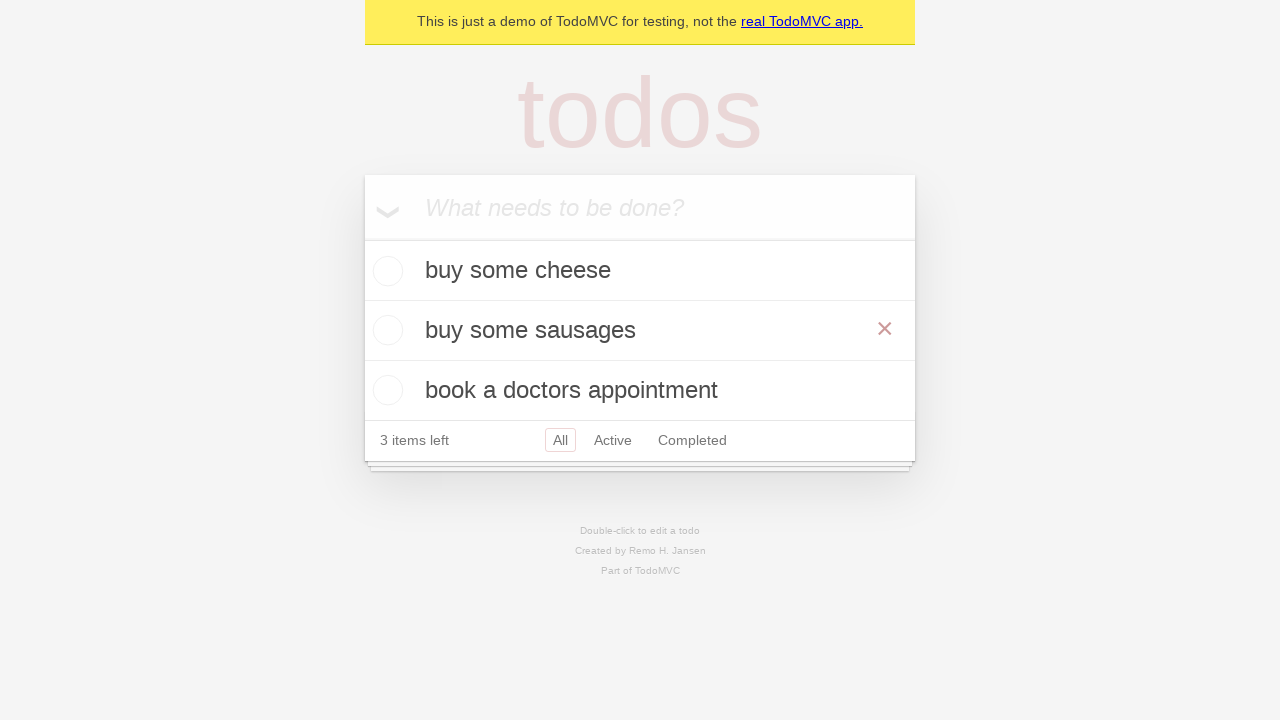